Tests product search functionality by typing a search query, verifying the filtered results count, and adding a product to cart

Starting URL: https://rahulshettyacademy.com/seleniumPractise/#/

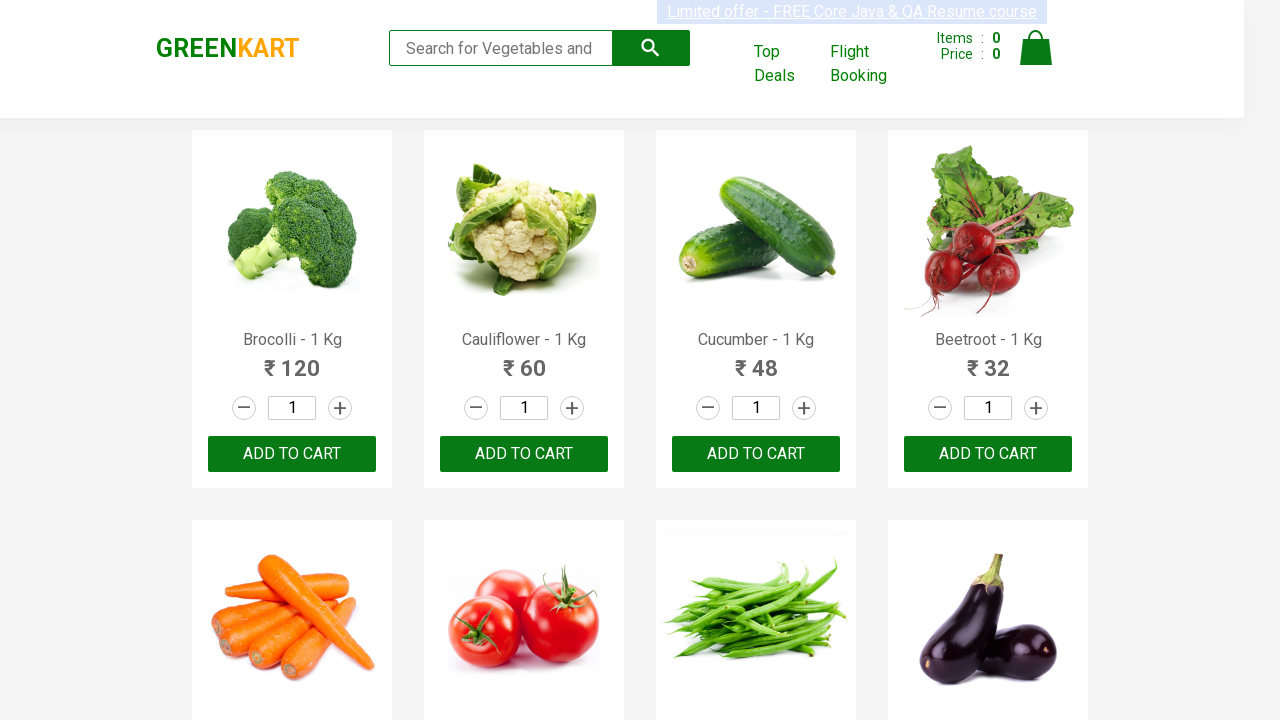

Filled search field with 'ca' on .search-keyword
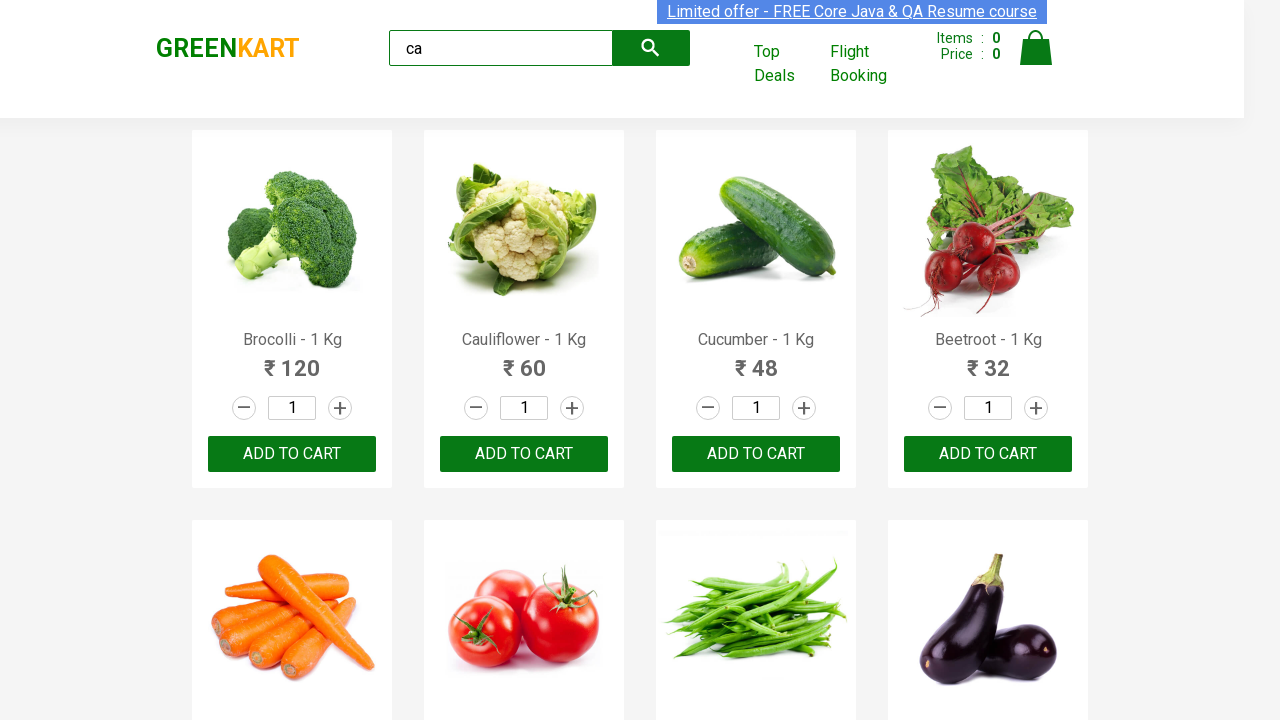

Waited 2 seconds for search results to filter
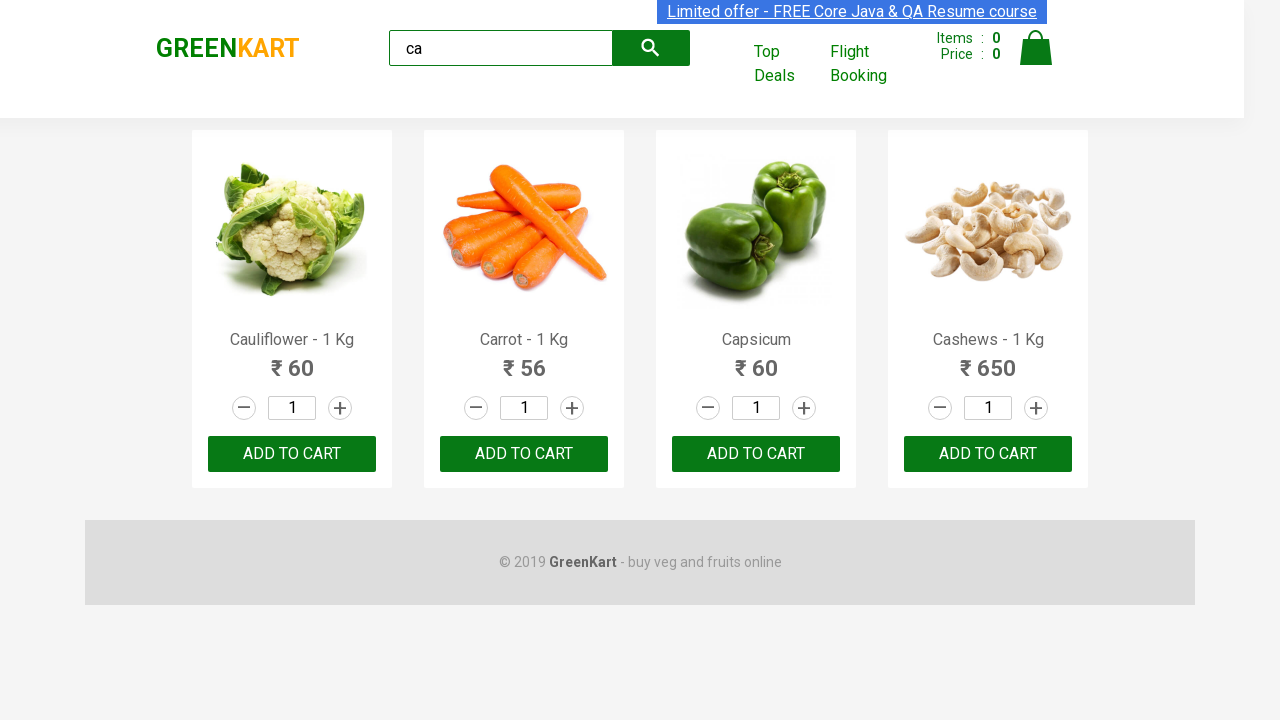

Located all product elements
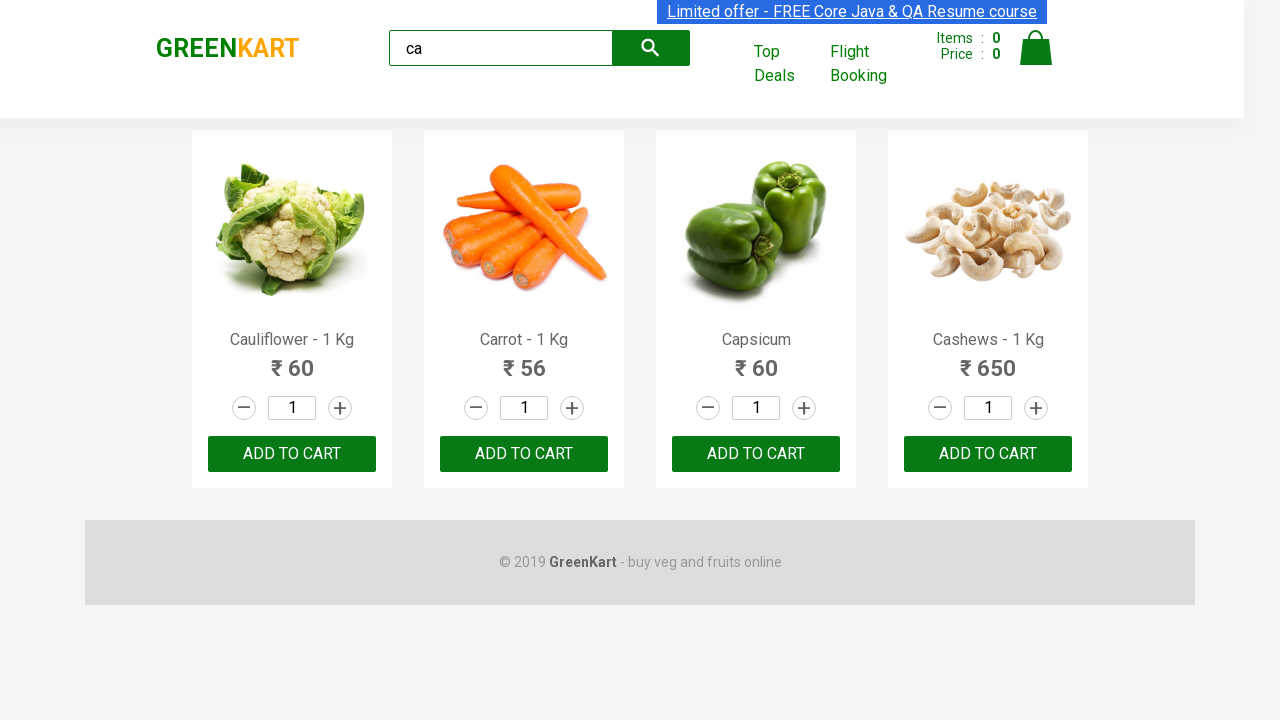

Verified first product is visible
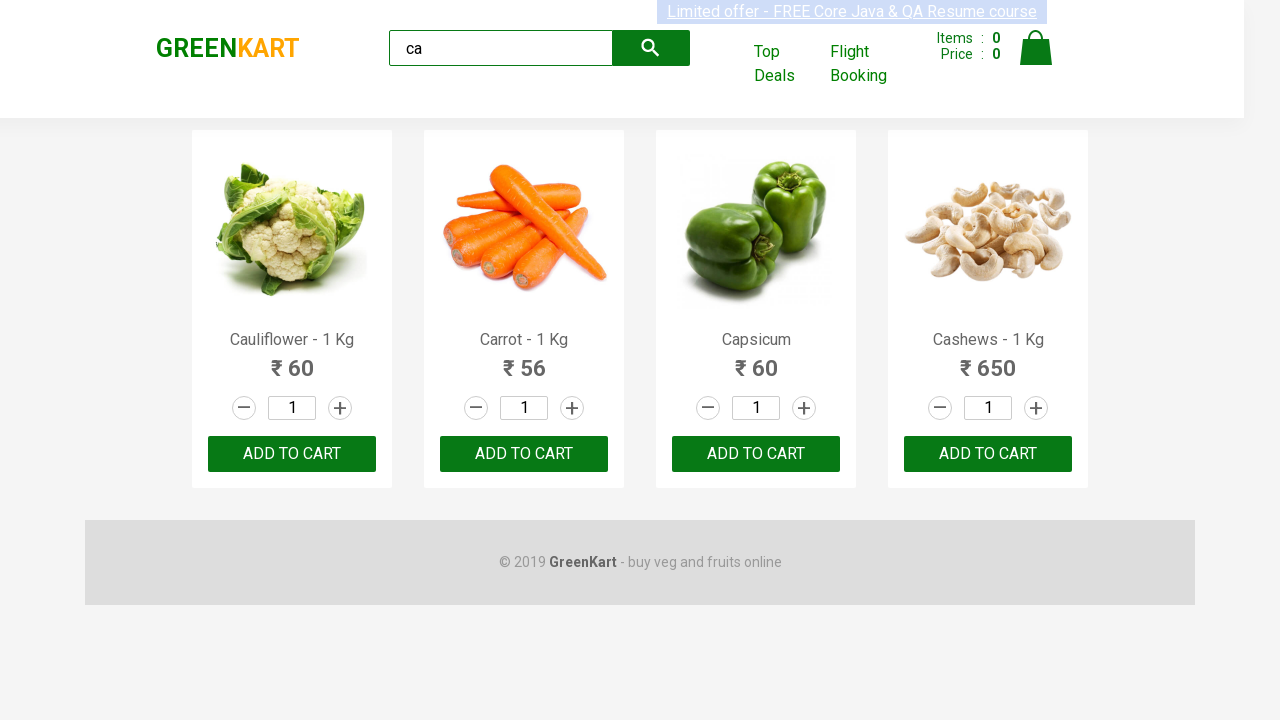

Clicked ADD TO CART button on second product at (524, 454) on .products .product >> nth=1 >> text=ADD TO CART
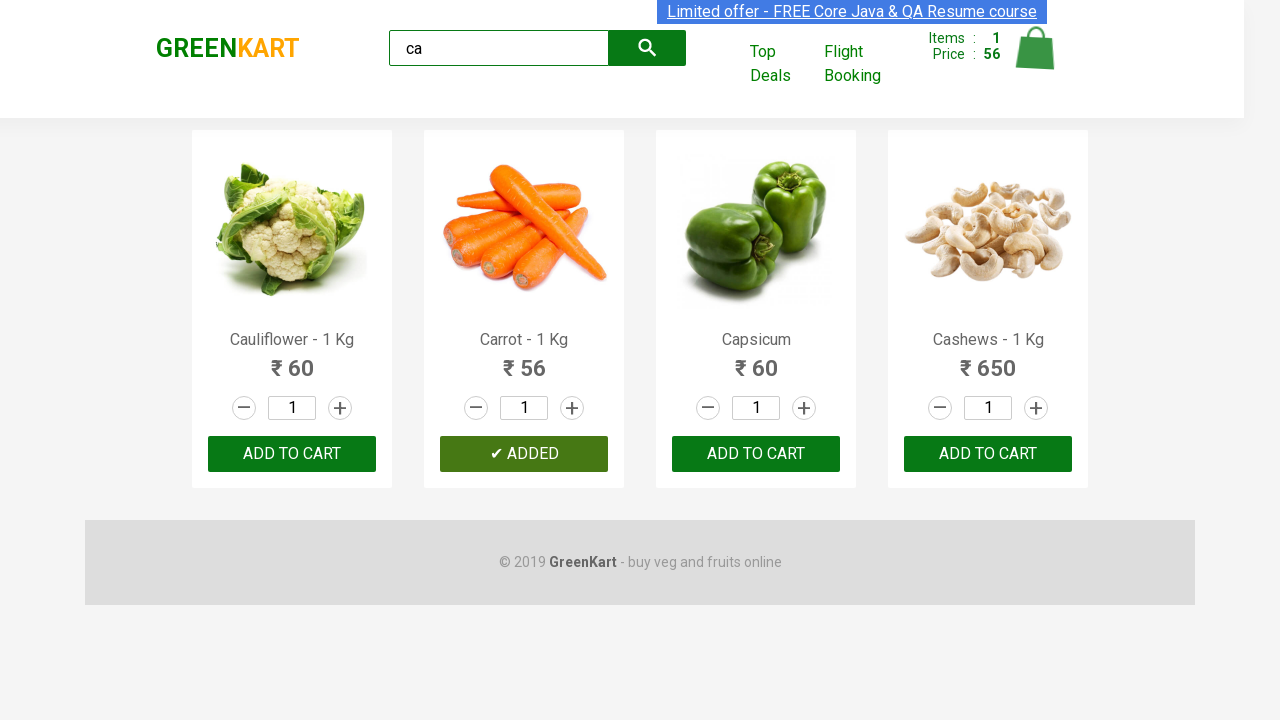

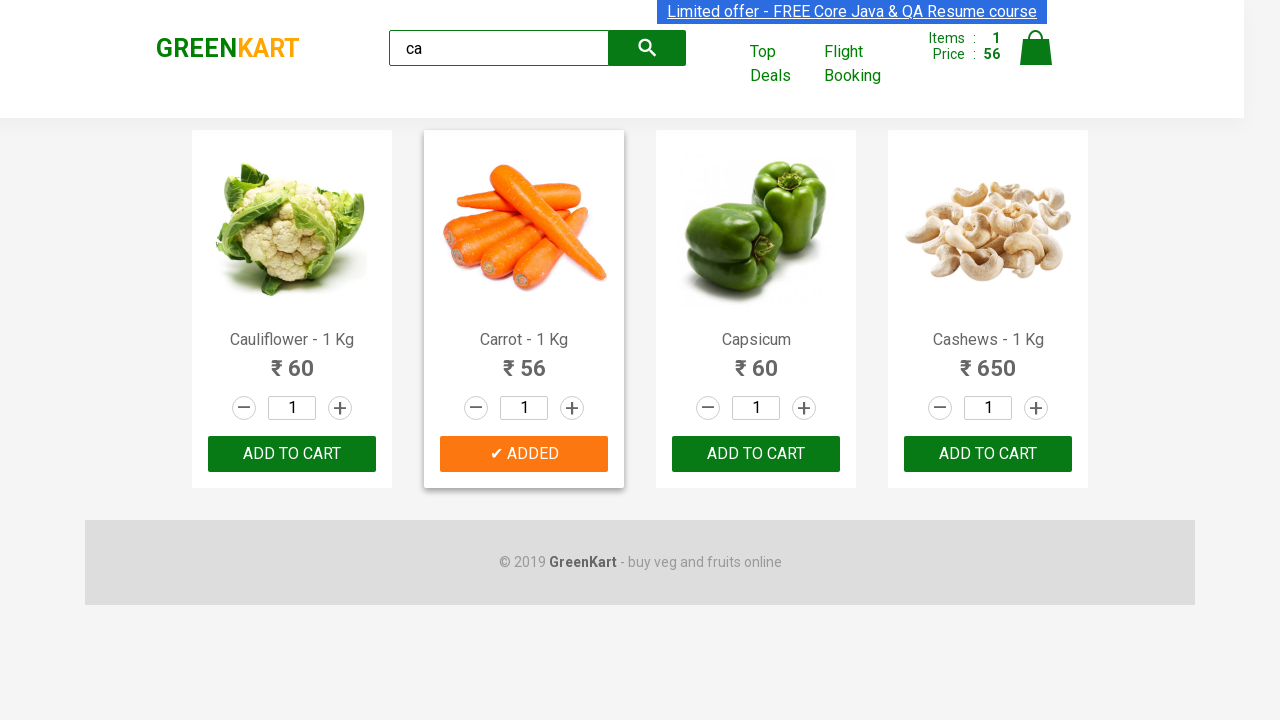